Tests that other controls are hidden when editing a todo item

Starting URL: https://demo.playwright.dev/todomvc

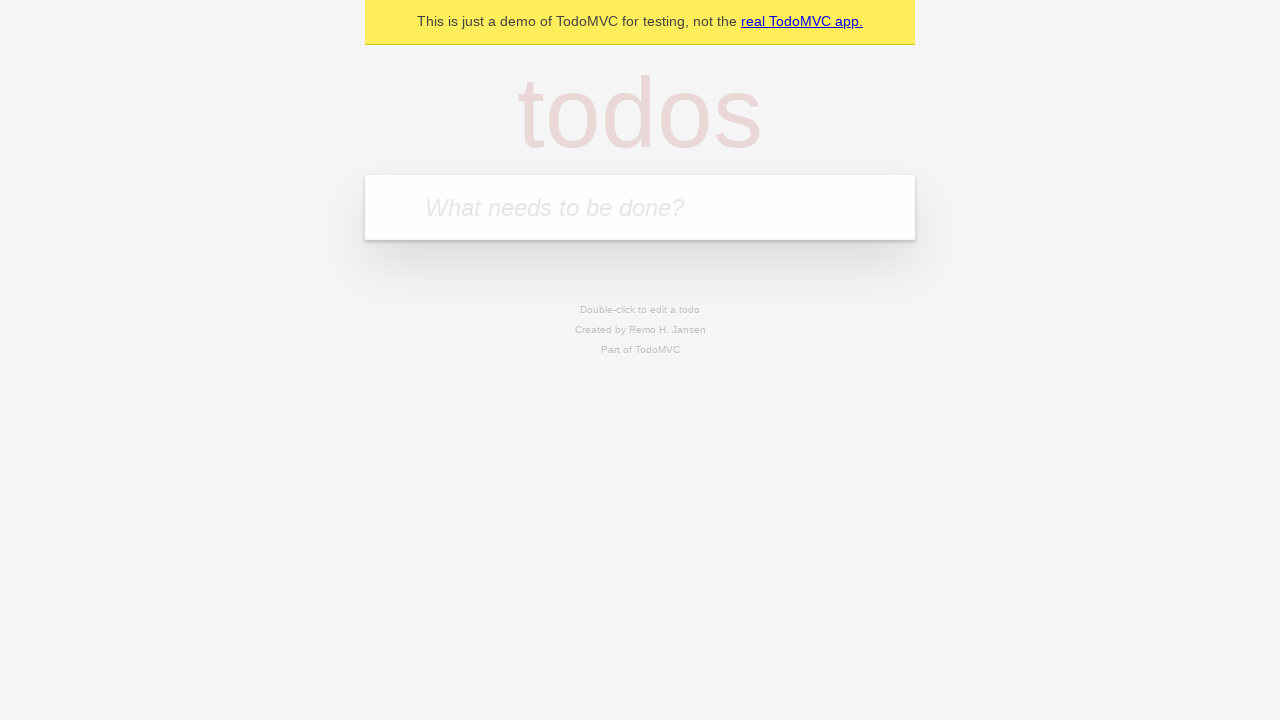

Located the 'What needs to be done?' input field
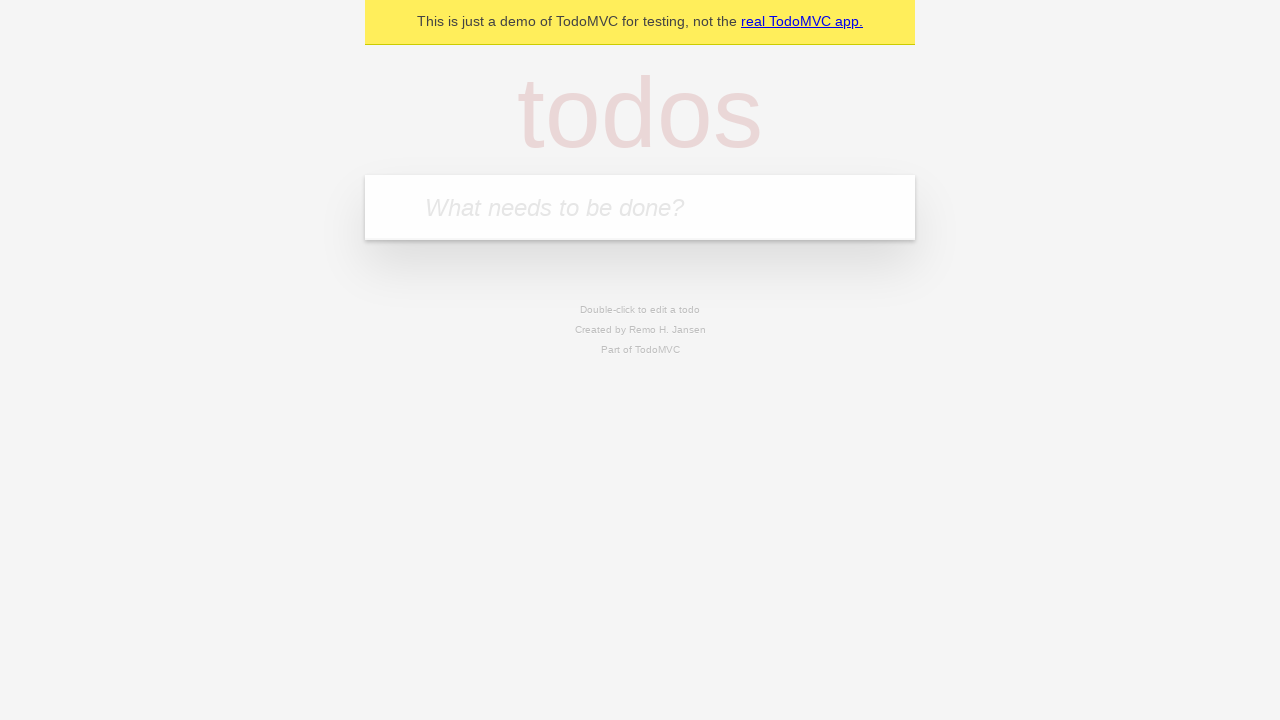

Filled first todo: 'buy some cheese' on internal:attr=[placeholder="What needs to be done?"i]
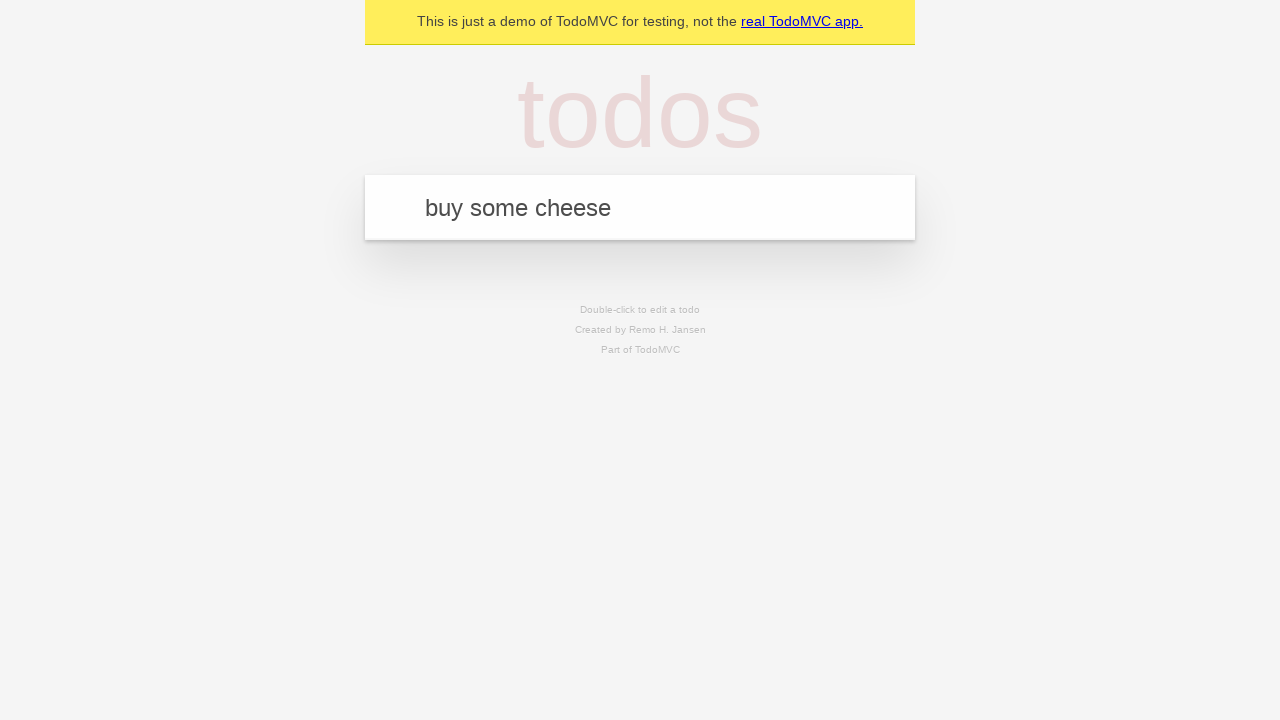

Pressed Enter to create first todo on internal:attr=[placeholder="What needs to be done?"i]
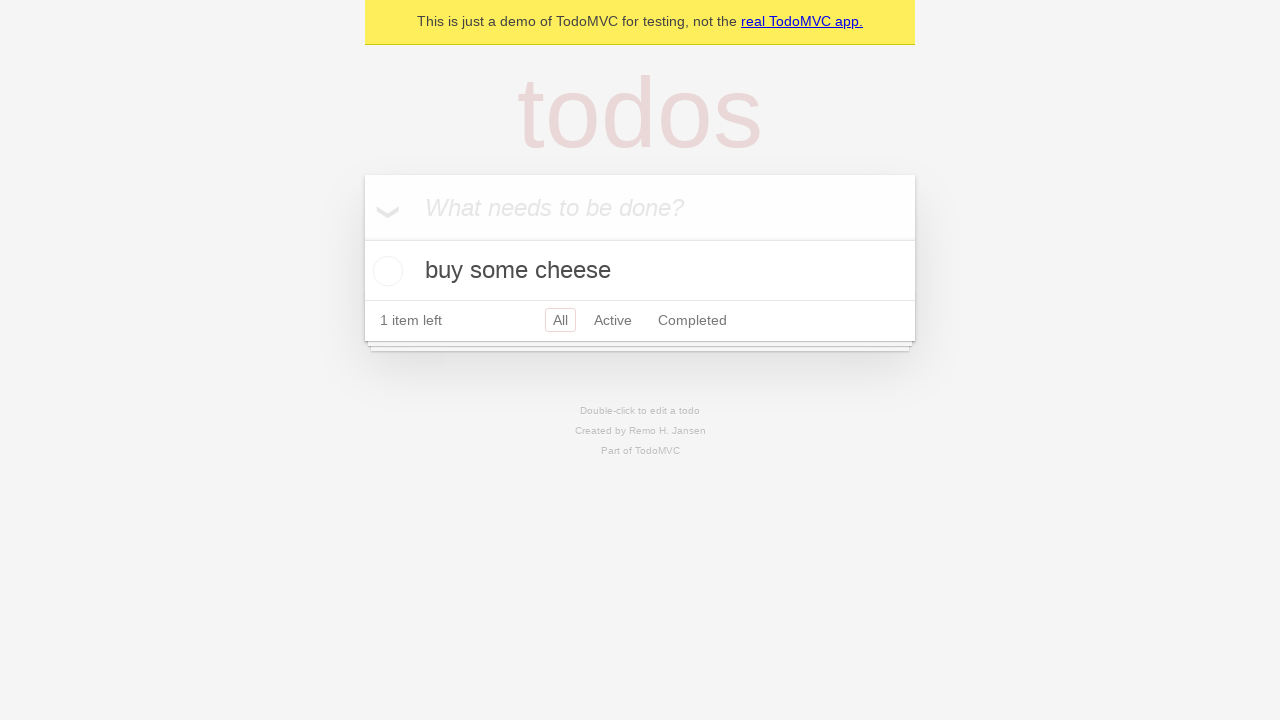

Filled second todo: 'feed the cat' on internal:attr=[placeholder="What needs to be done?"i]
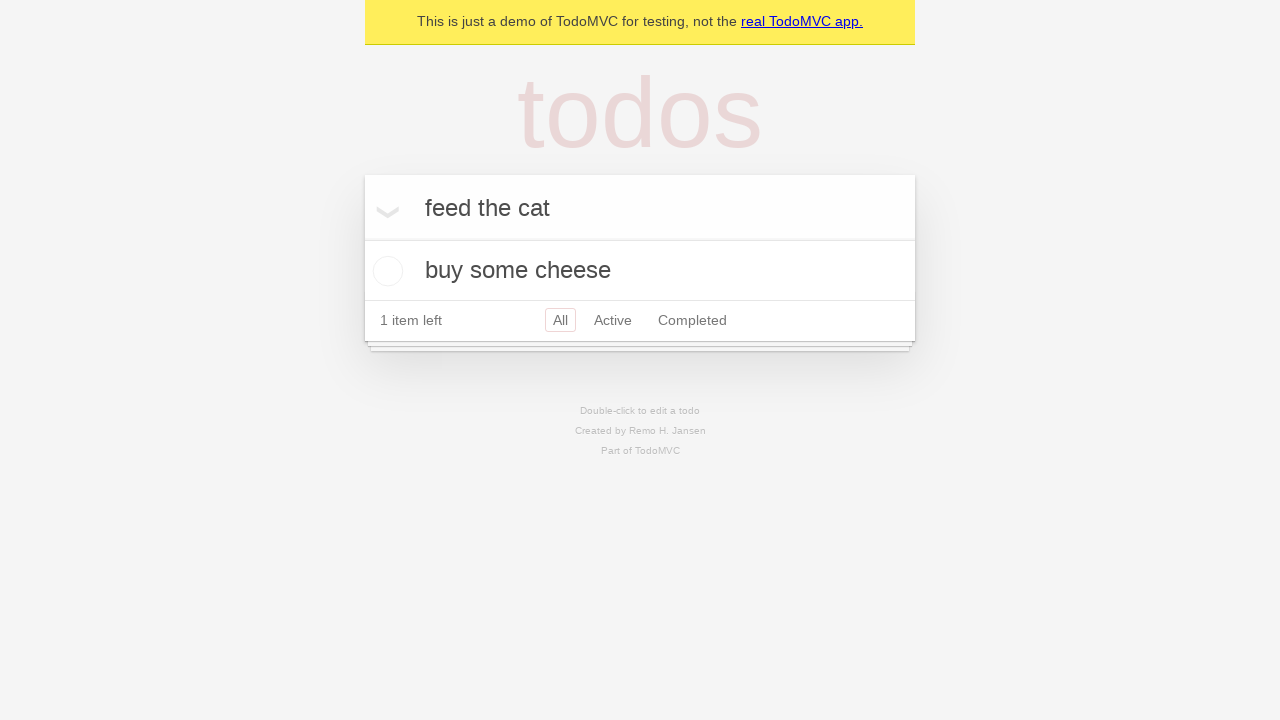

Pressed Enter to create second todo on internal:attr=[placeholder="What needs to be done?"i]
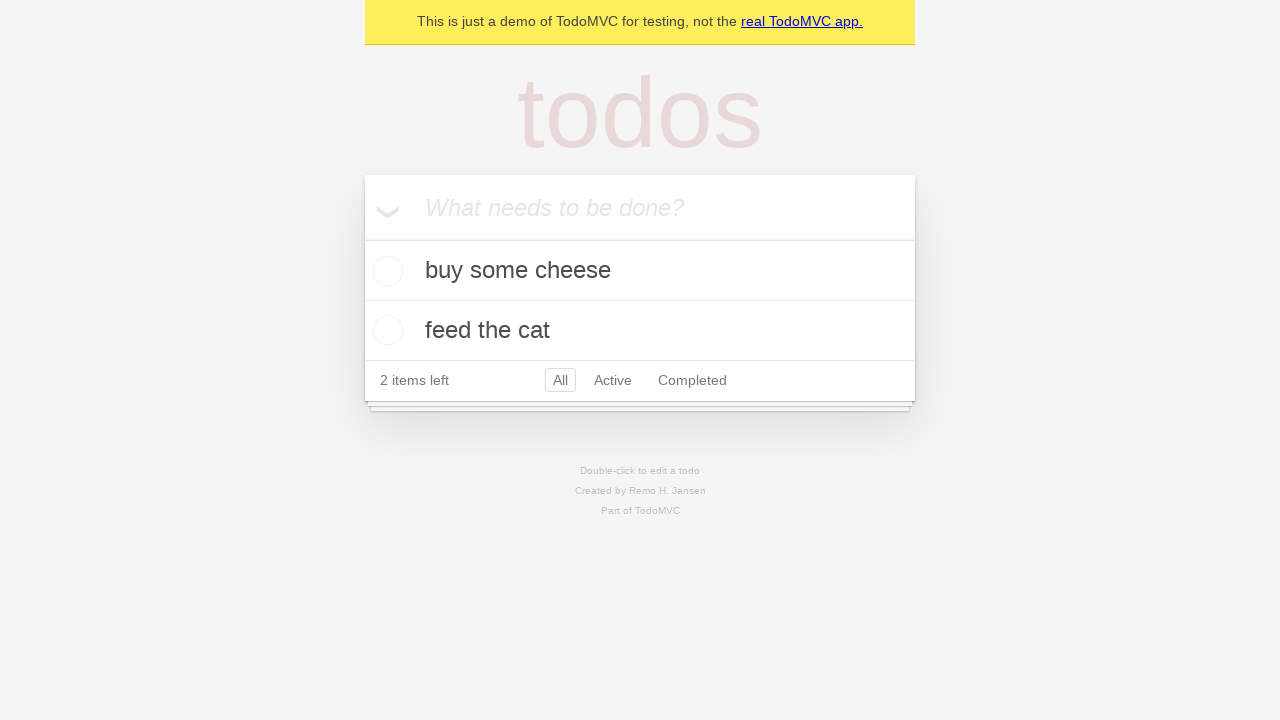

Filled third todo: 'book a doctors appointment' on internal:attr=[placeholder="What needs to be done?"i]
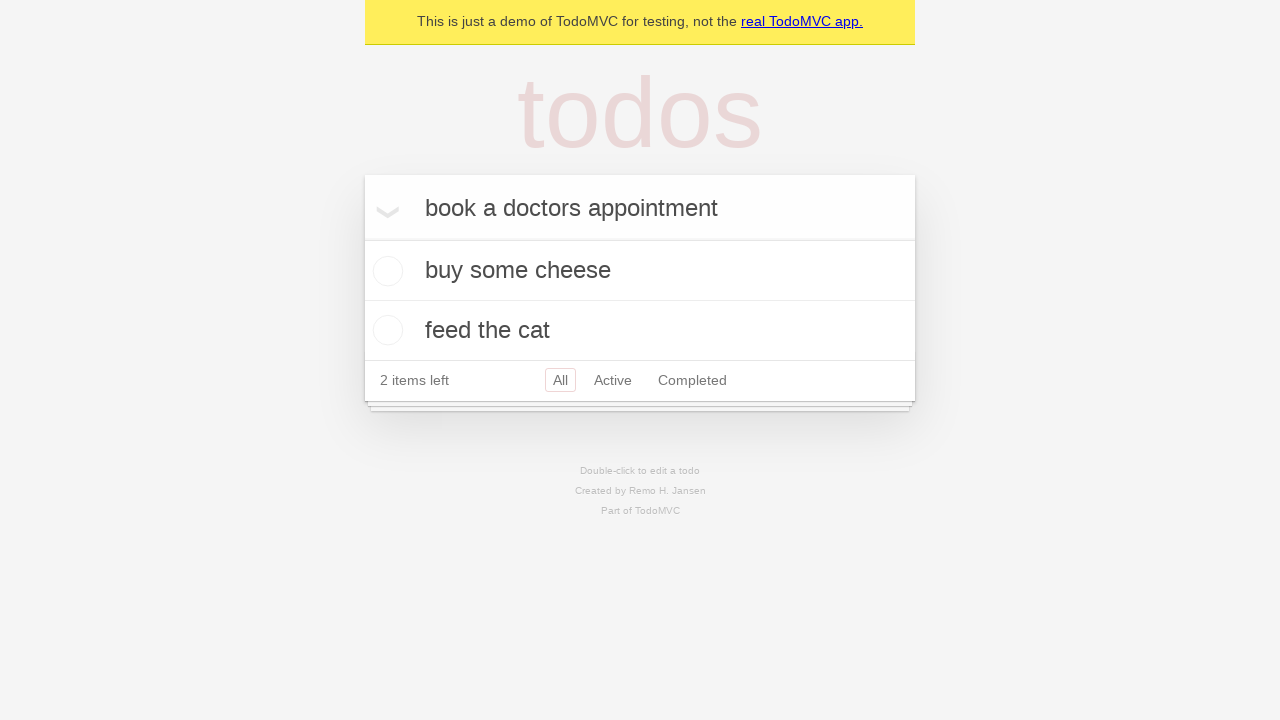

Pressed Enter to create third todo on internal:attr=[placeholder="What needs to be done?"i]
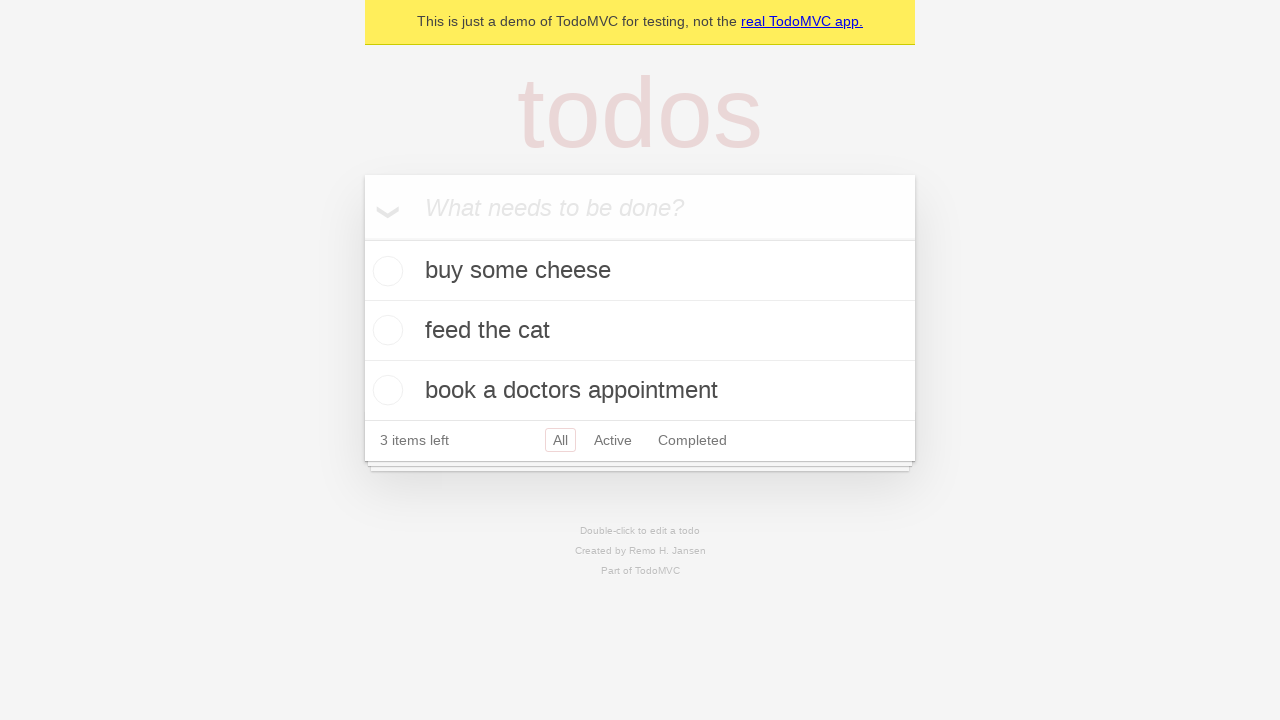

Verified 3 todos were created and stored in localStorage
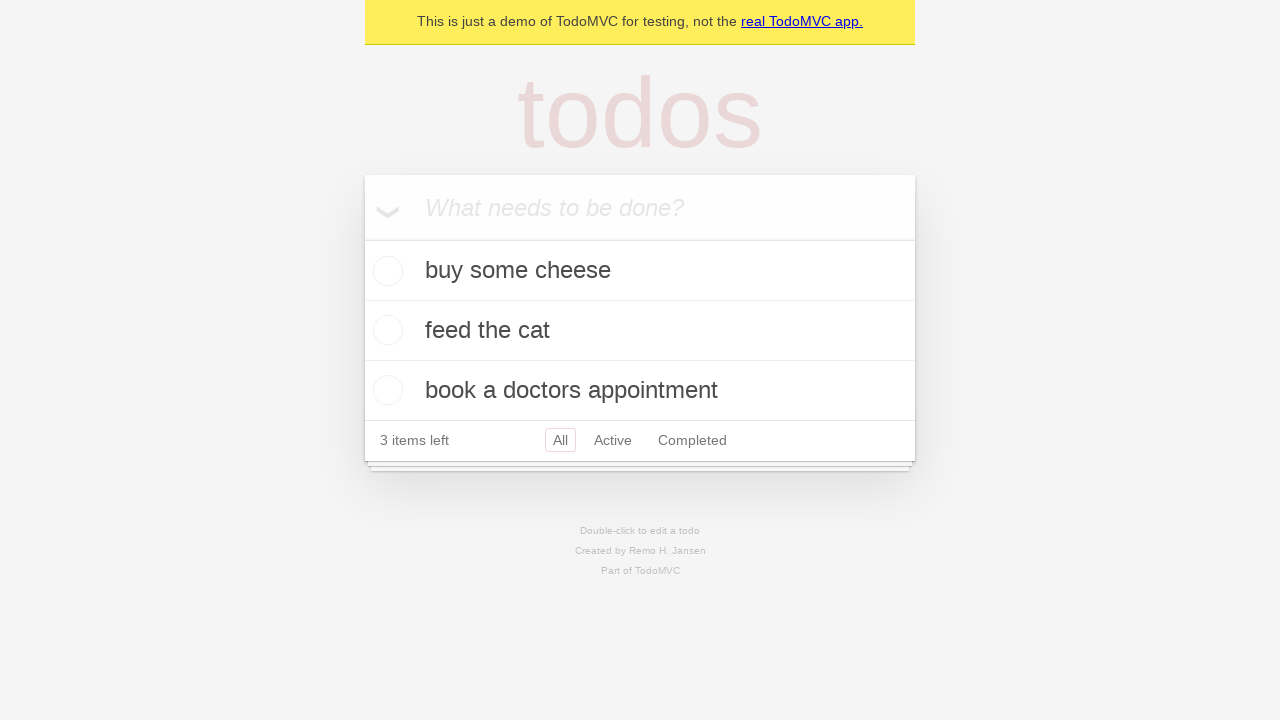

Located the second todo item
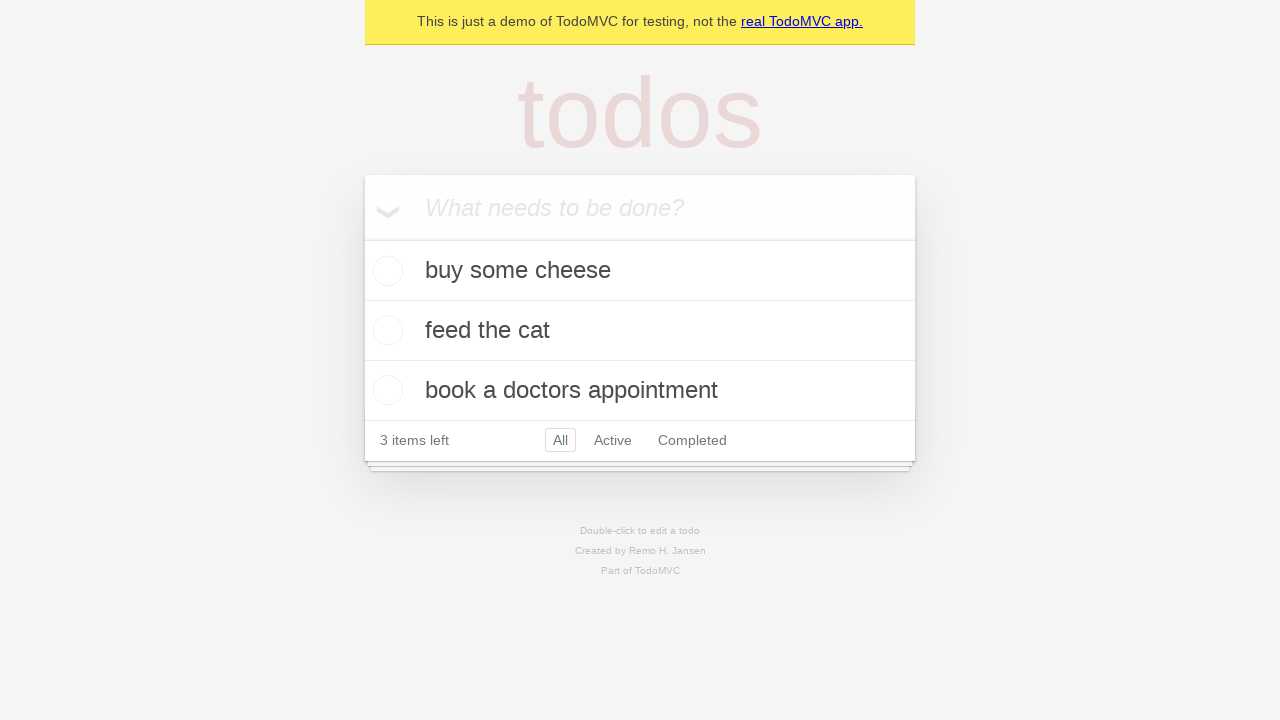

Double-clicked second todo item to enter edit mode at (640, 331) on internal:testid=[data-testid="todo-item"s] >> nth=1
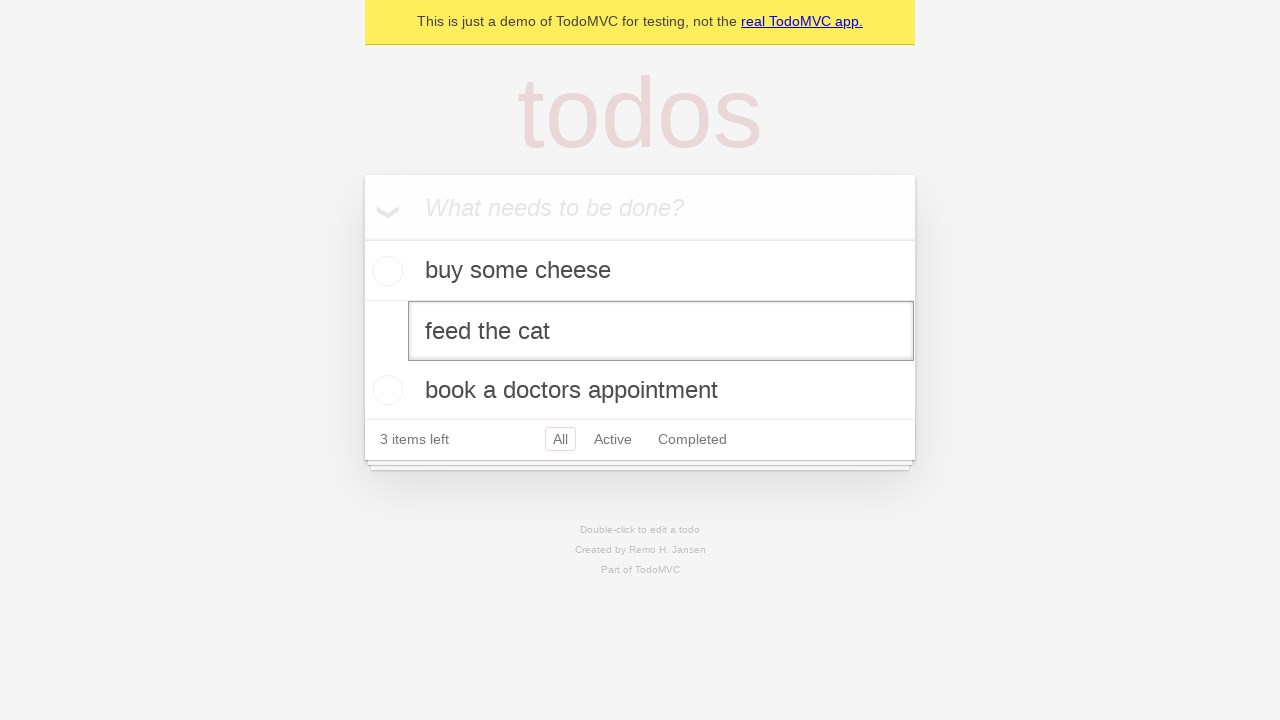

Edit input field appeared for second todo - verified other controls are hidden
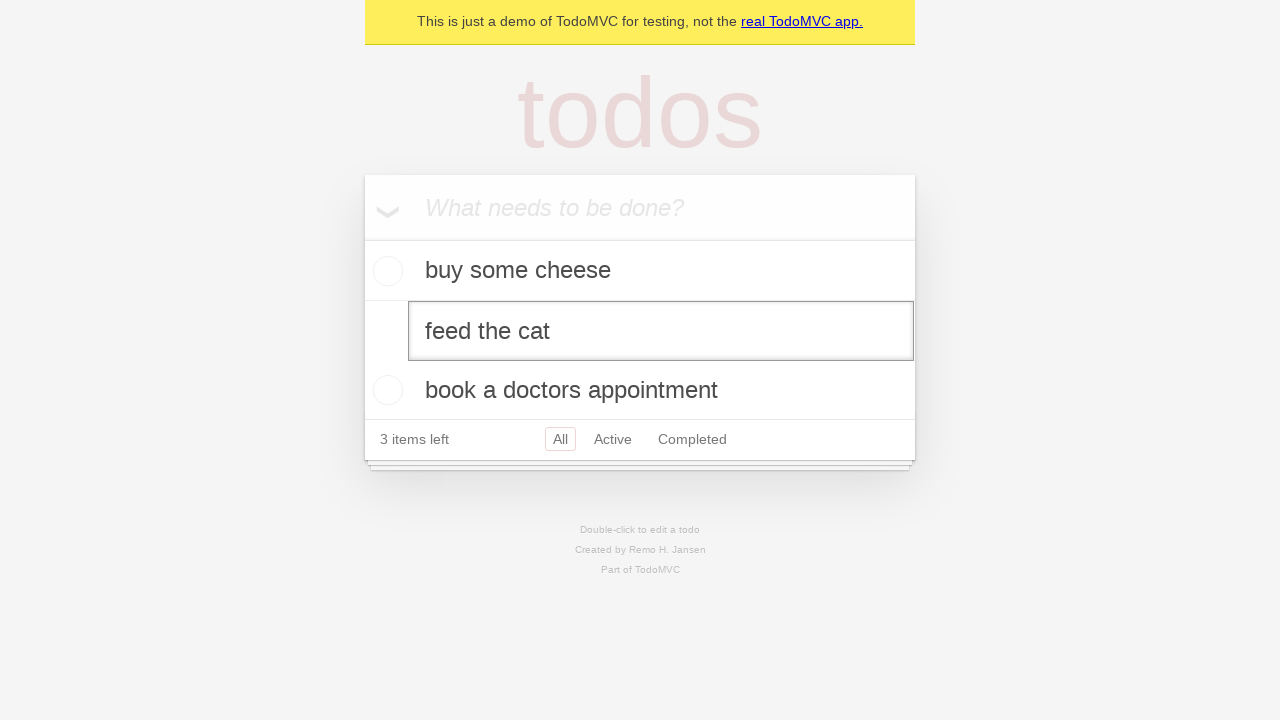

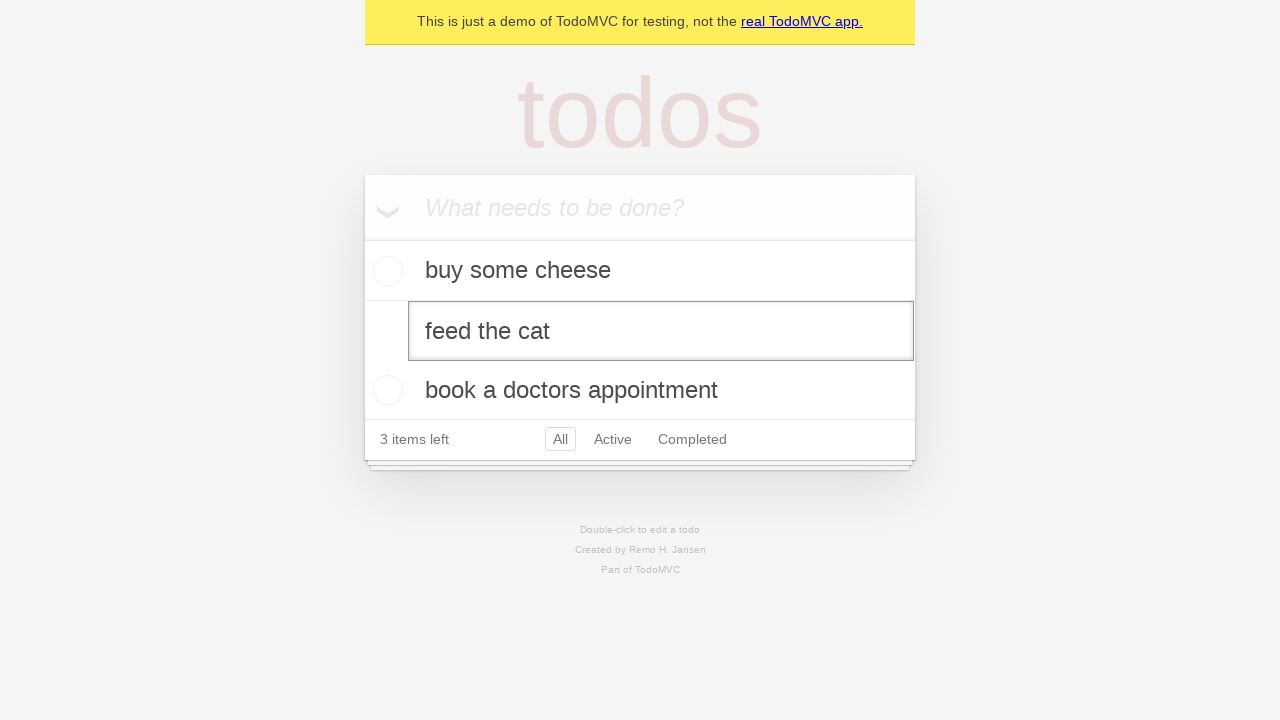